Tests clicking a confirm button and accepting the confirmation dialog

Starting URL: https://bonigarcia.dev/selenium-webdriver-java/dialog-boxes.html

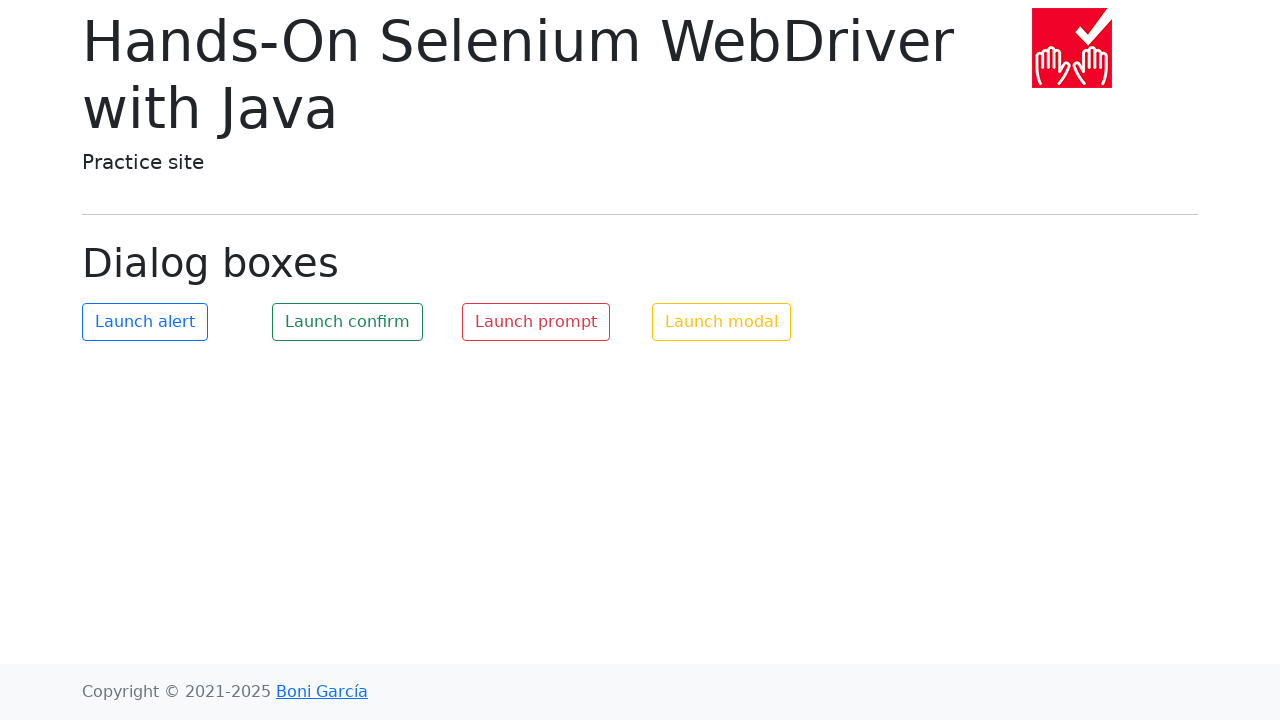

Set up dialog handler to automatically accept confirmation dialogs
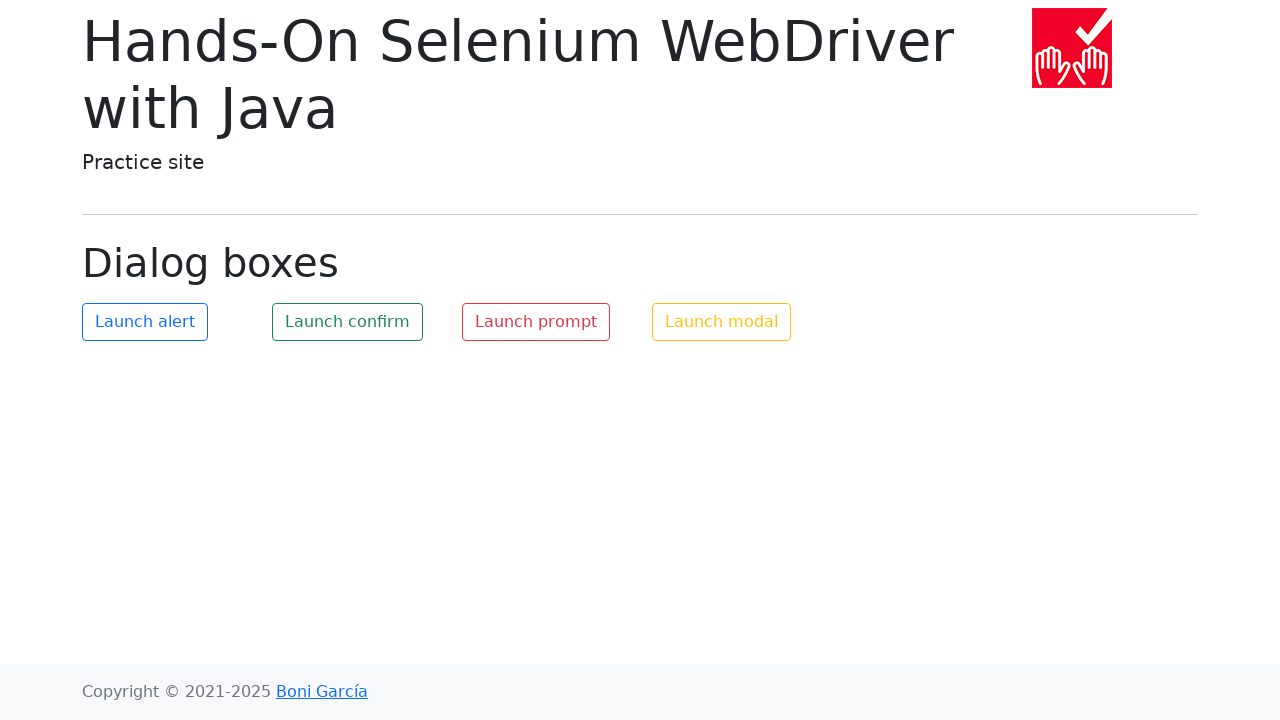

Clicked the confirm button to trigger the confirmation dialog at (348, 322) on button#my-confirm
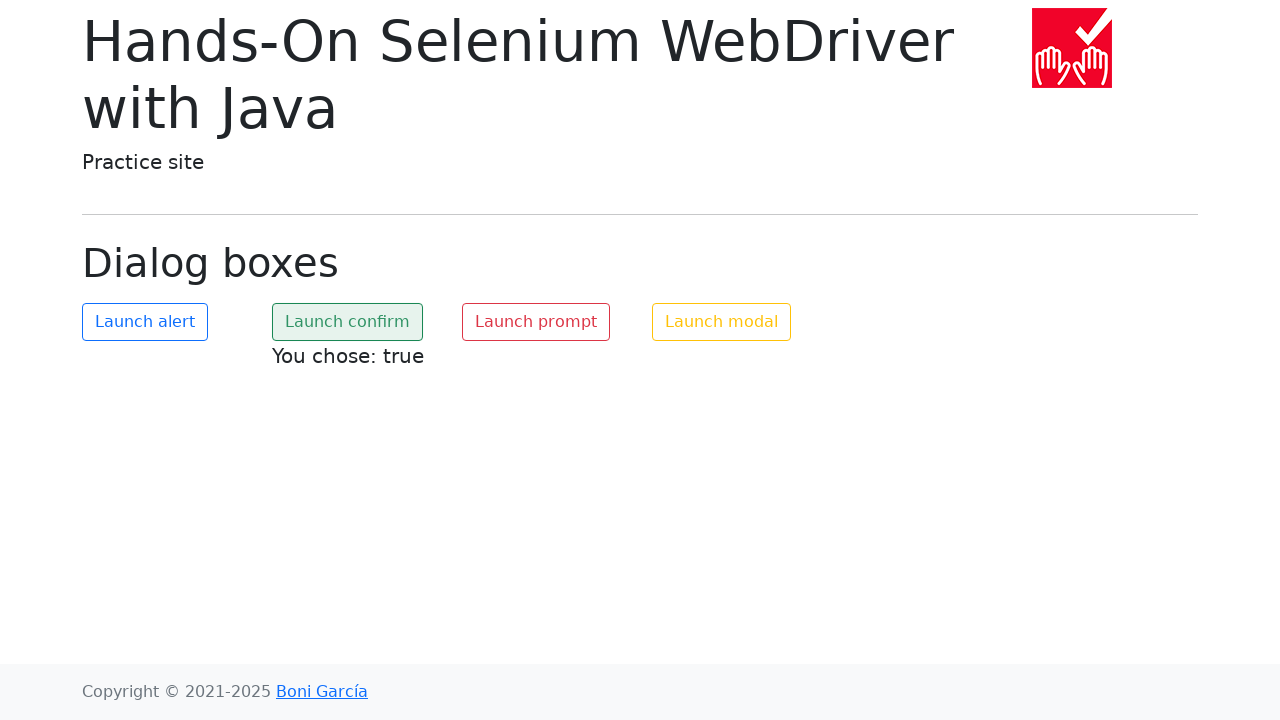

Confirmation dialog was accepted and result text appeared
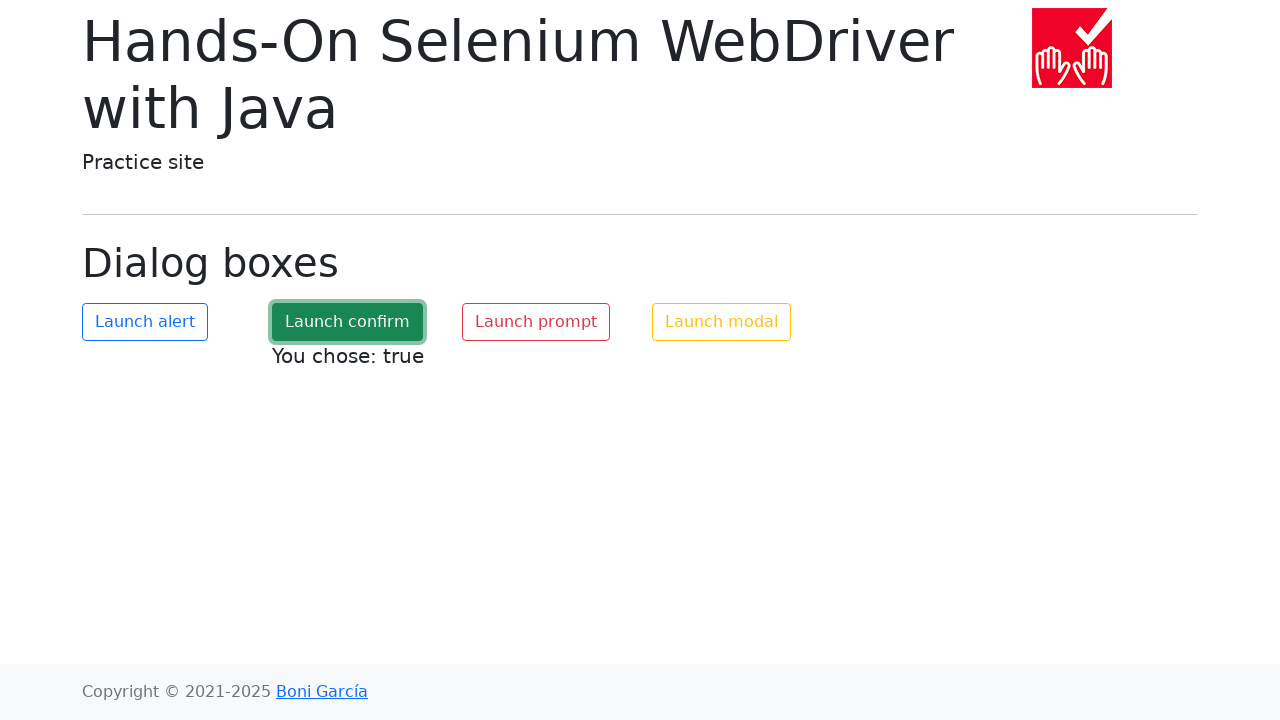

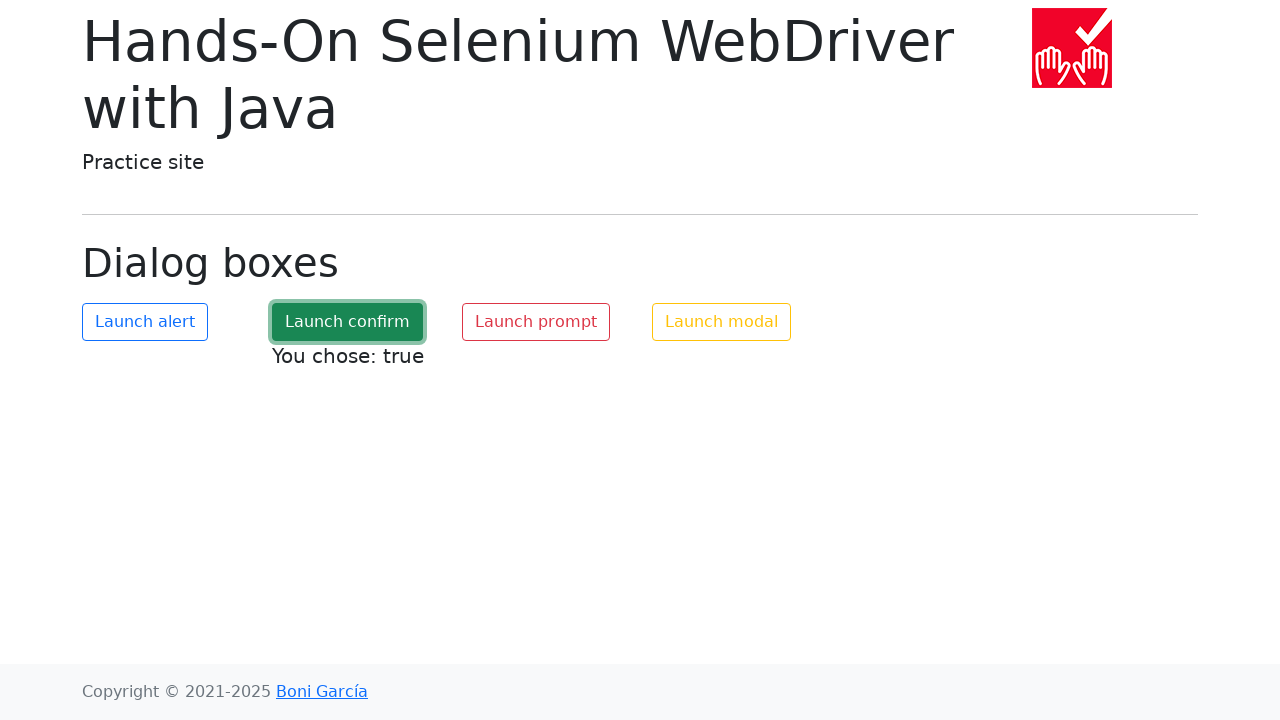